Clicks on the Inputs link, fills a number input field with a value, and retrieves the input value

Starting URL: https://practice.cydeo.com/

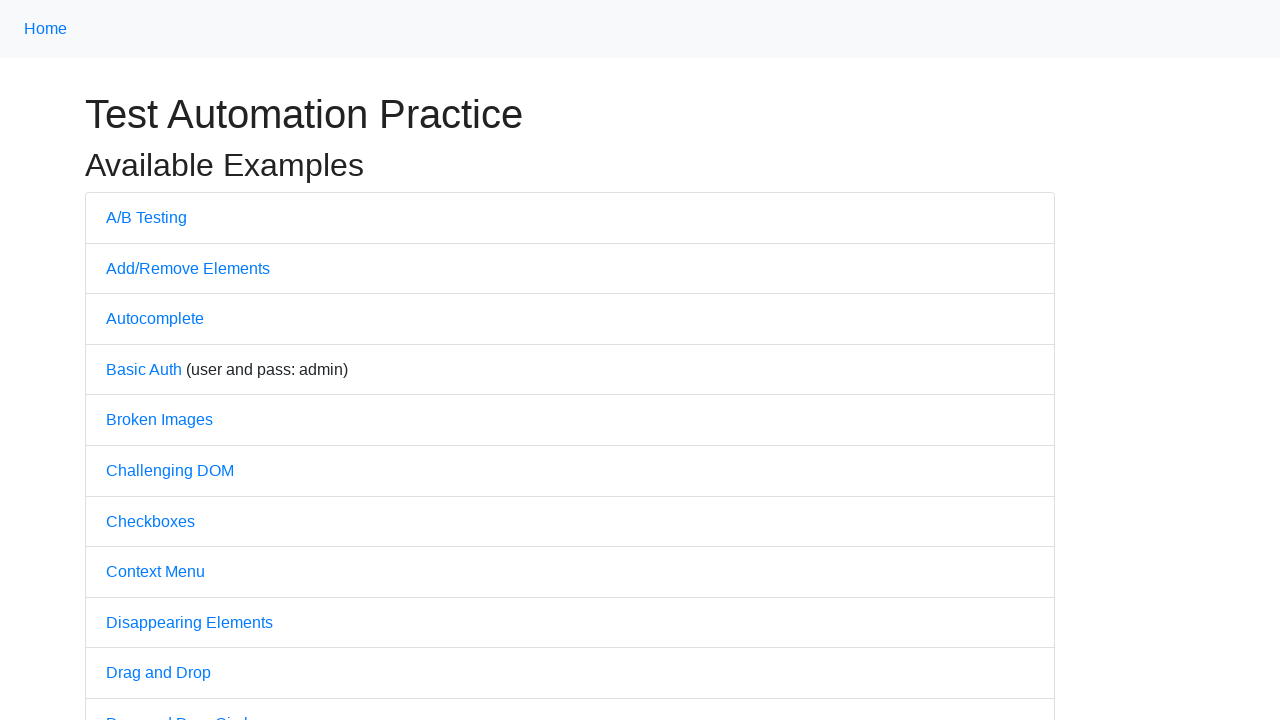

Clicked on the Inputs link at (128, 361) on internal:text="Inputs"i
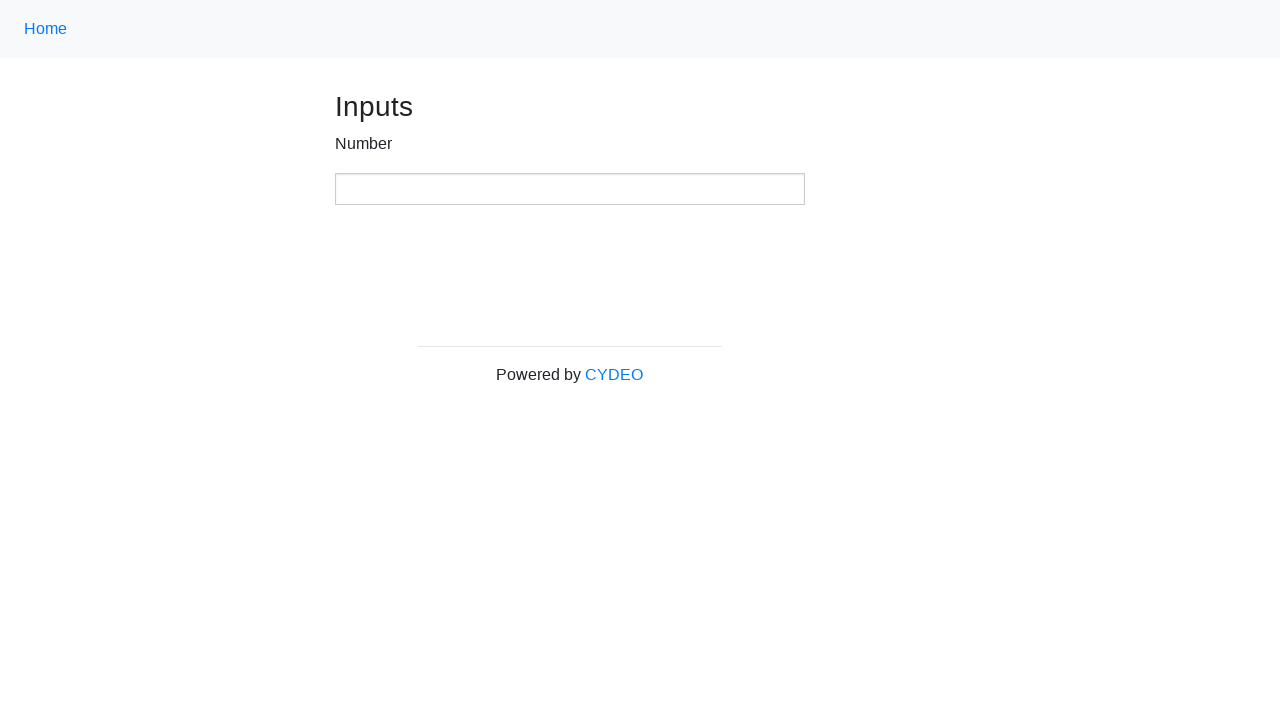

Number input field loaded and is ready
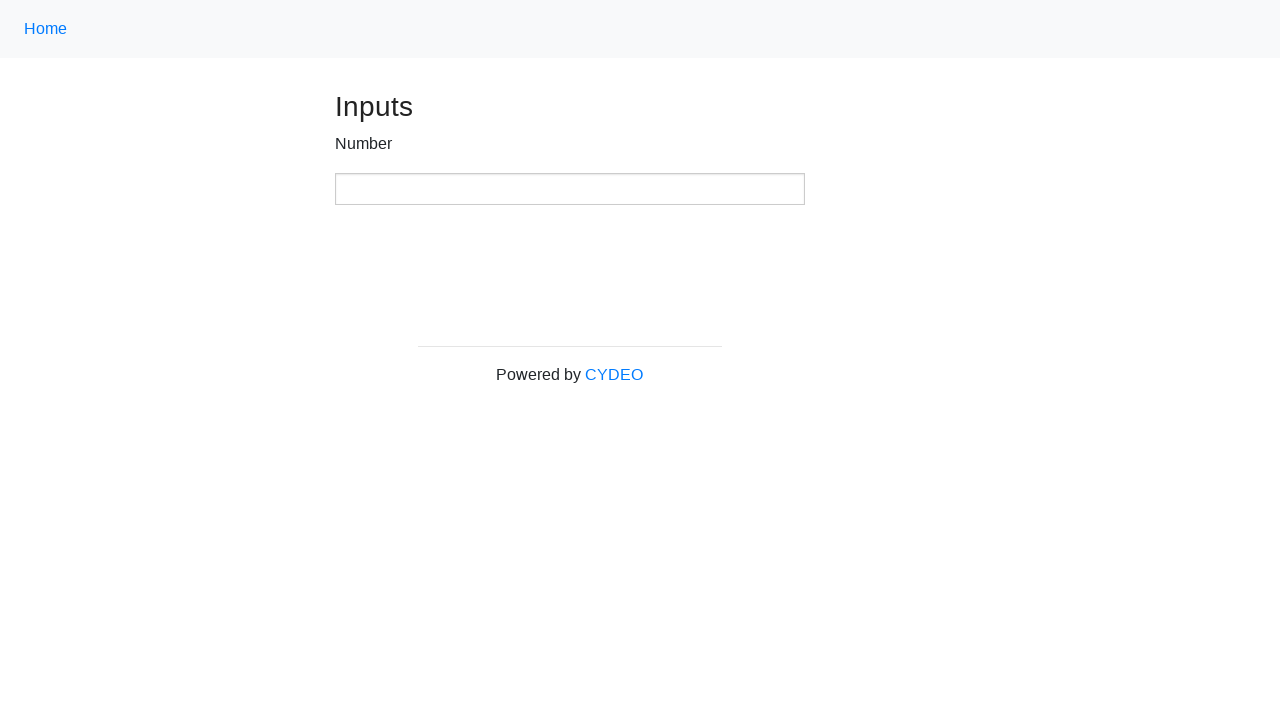

Filled number input field with value '123' on [type='number']
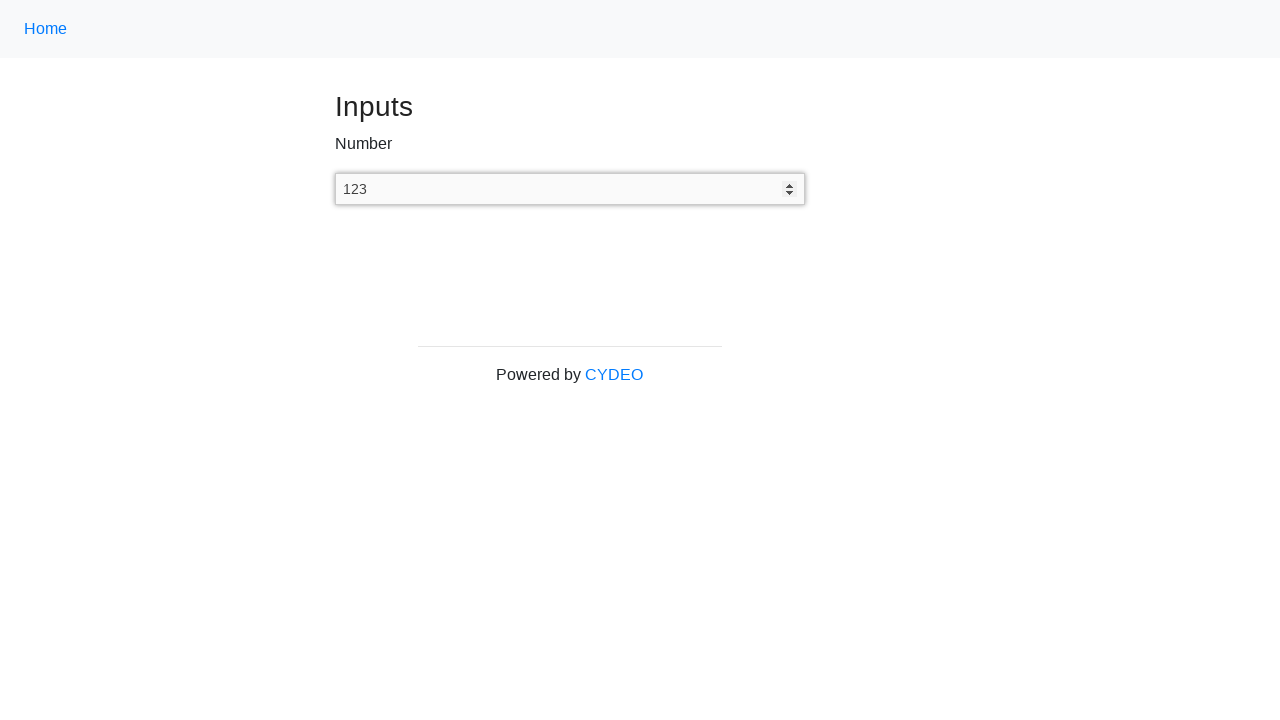

Retrieved input value: 123
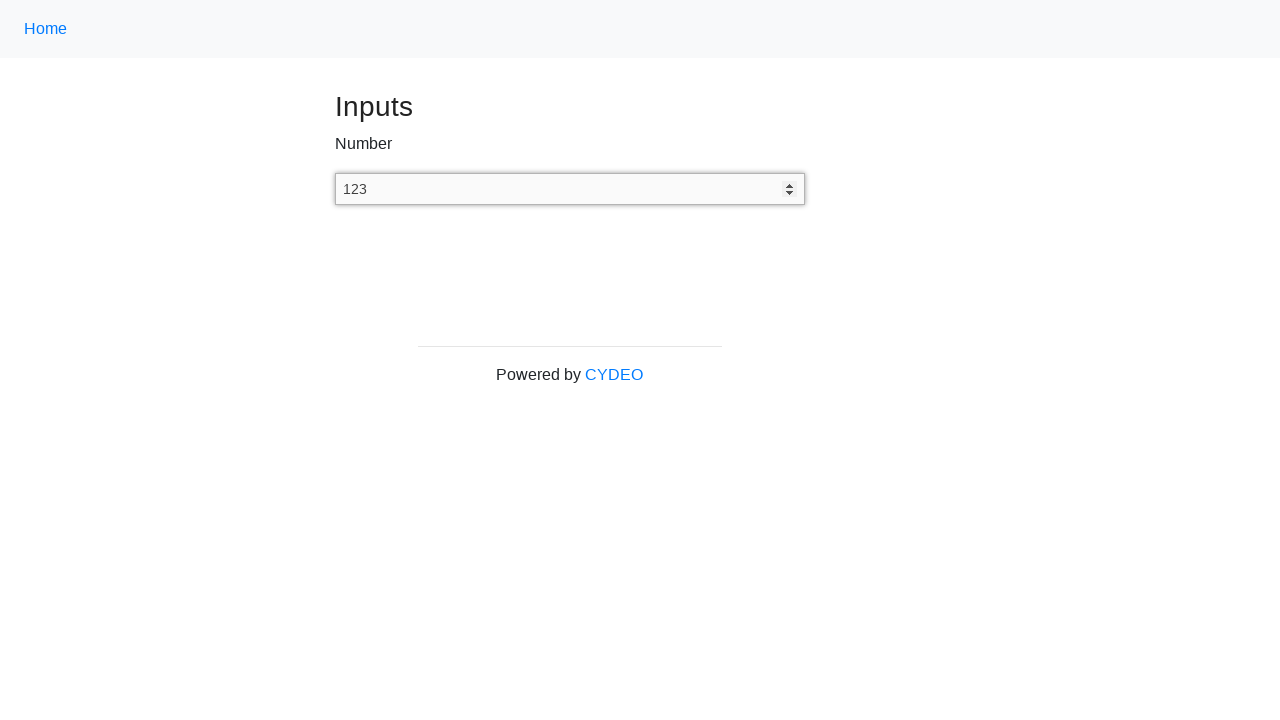

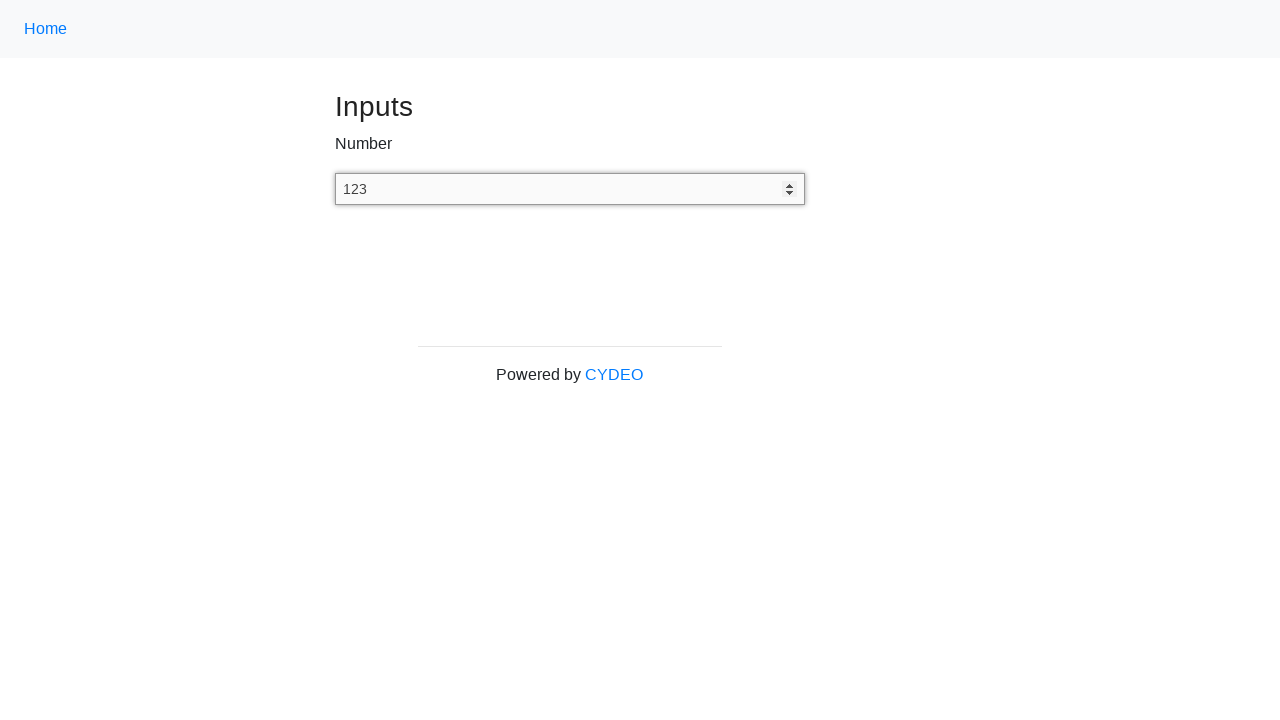